Tests that all news article links on the EKF Group news page are functional by clicking each link button, verifying the destination page loads with embedded content, then navigating back to repeat for all links.

Starting URL: https://ekfgroup.com/about/news

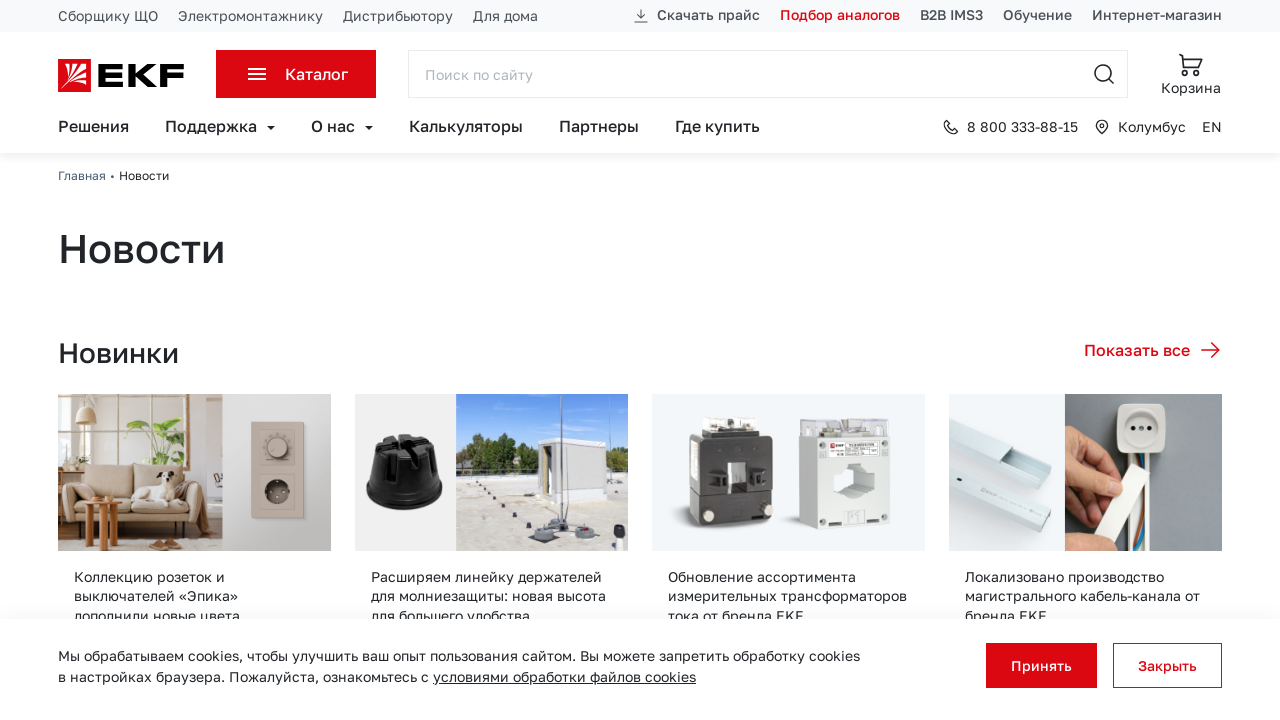

Waited for news page to load with h2.mb-0 selector
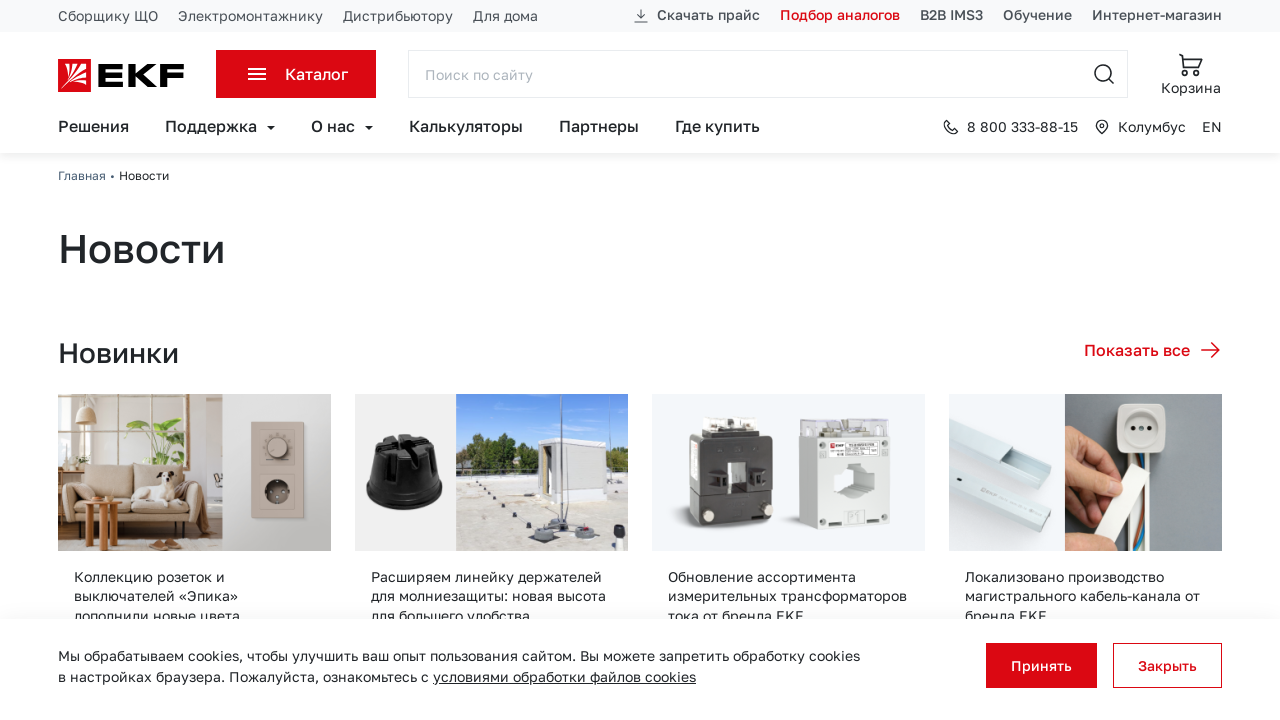

Located 5 news article link buttons on the page
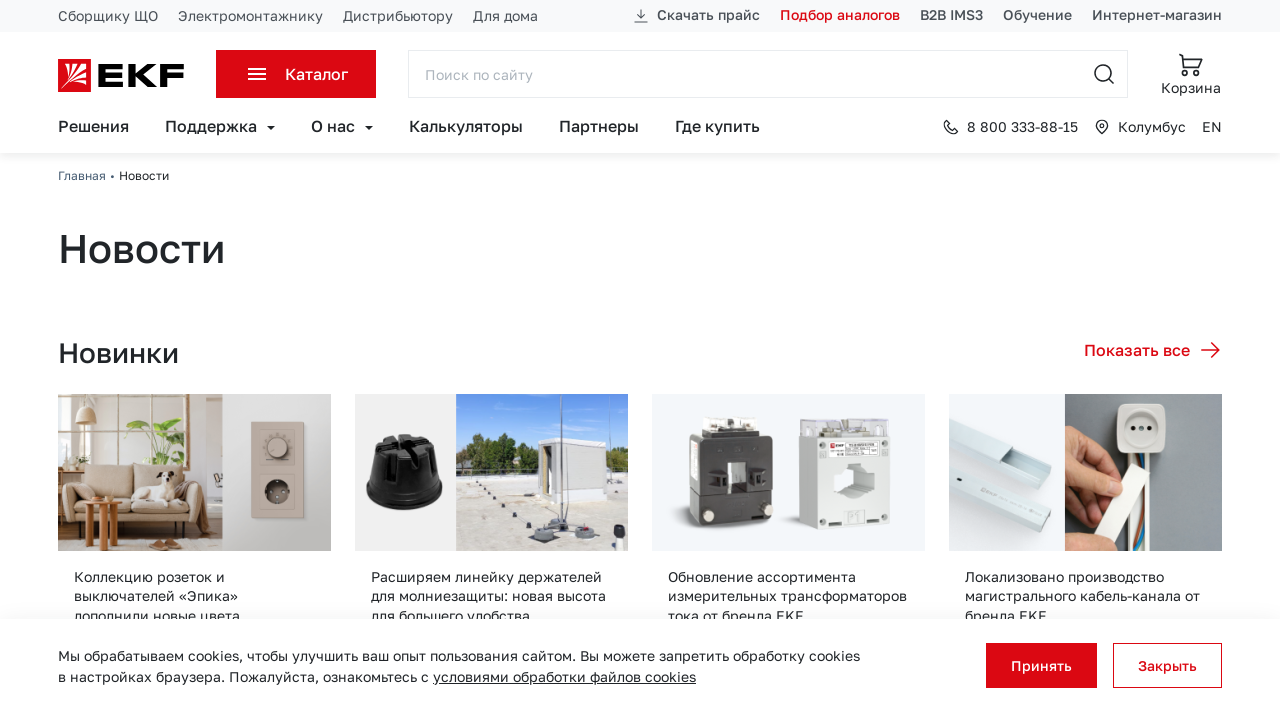

Re-fetched news article link buttons for iteration 1 of 5
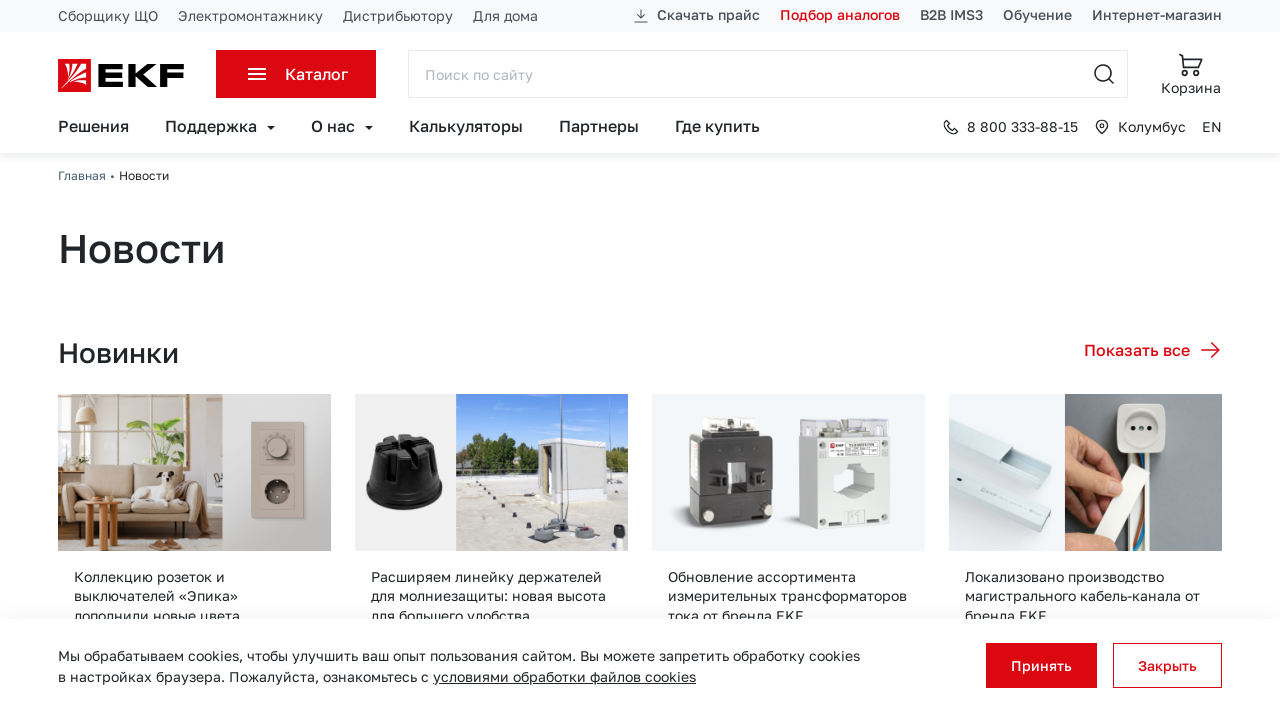

Clicked news article link 1 of 5 at (1153, 350) on .row .text-right .btn >> nth=0
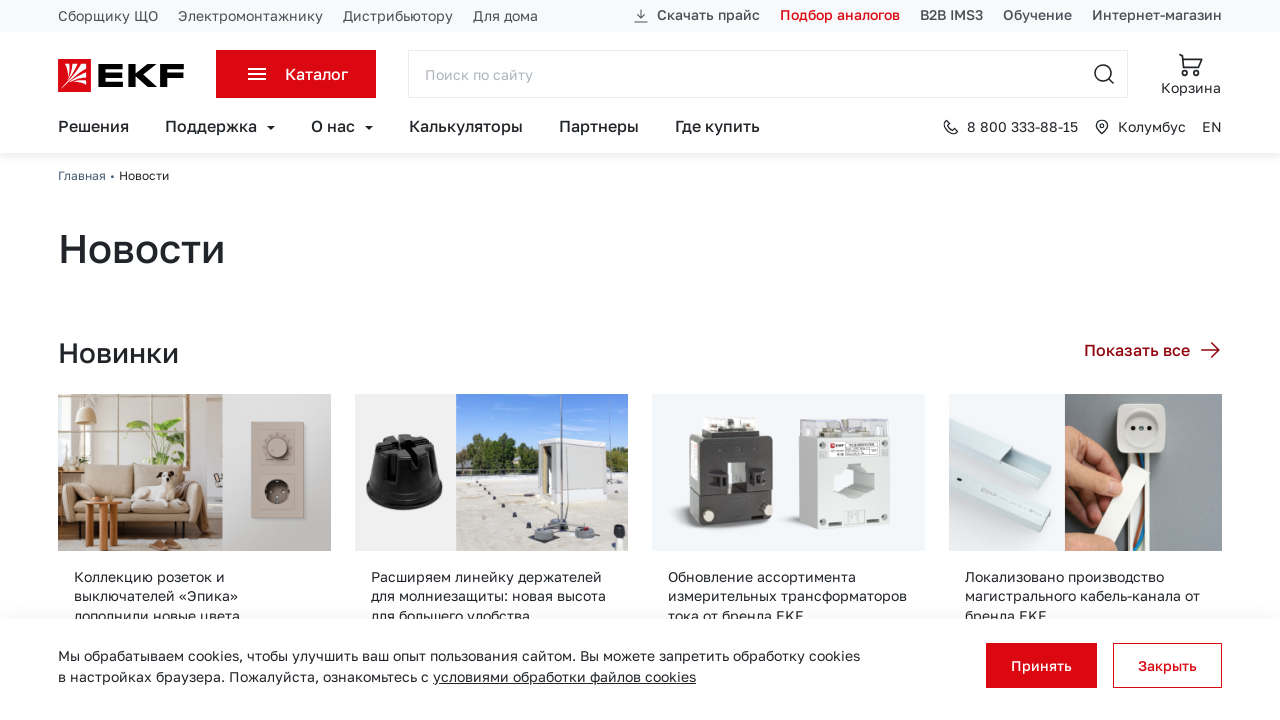

Verified article destination page loaded with embedded content for link 1
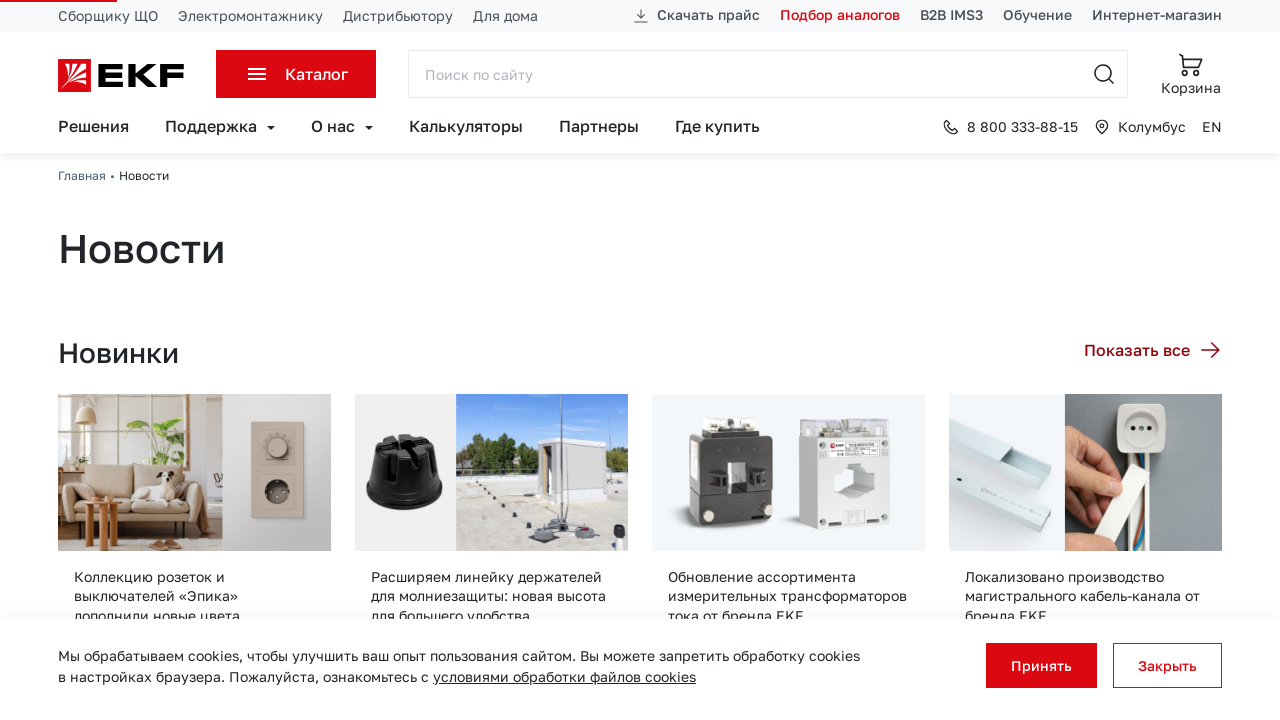

Navigated back to EKF Group news page after viewing article 1
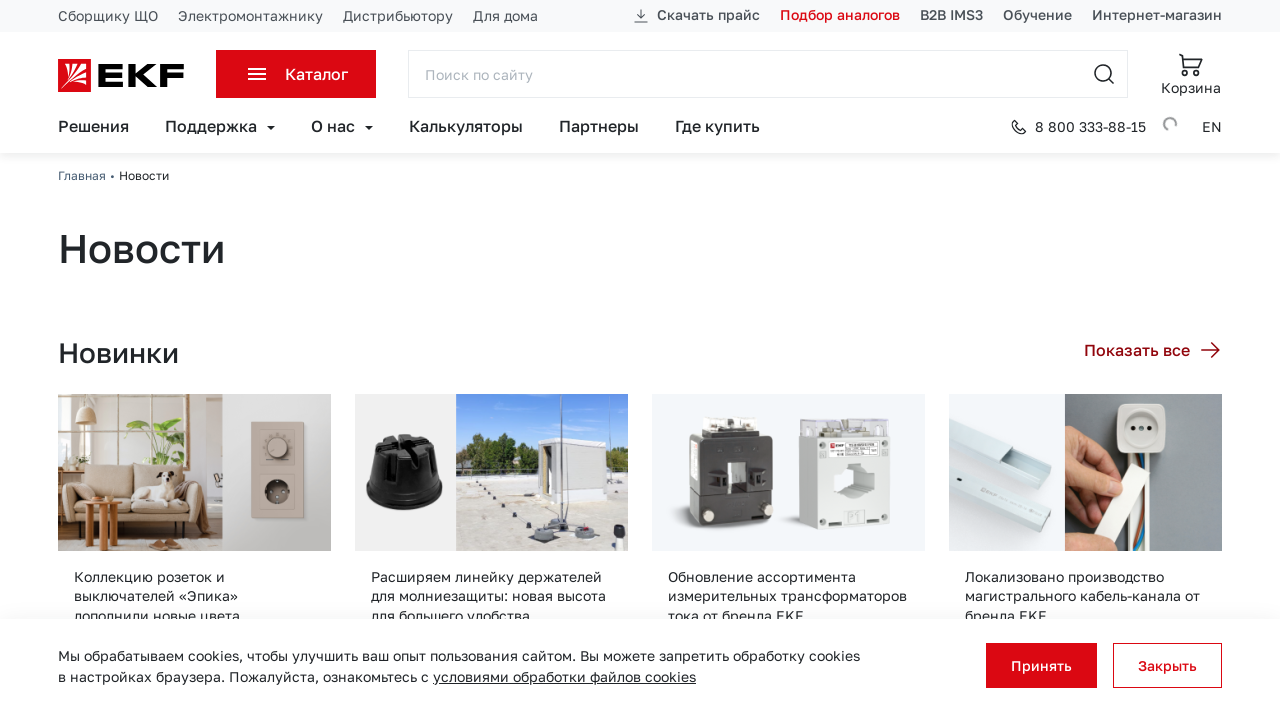

Waited for news page to reload after returning from article 1
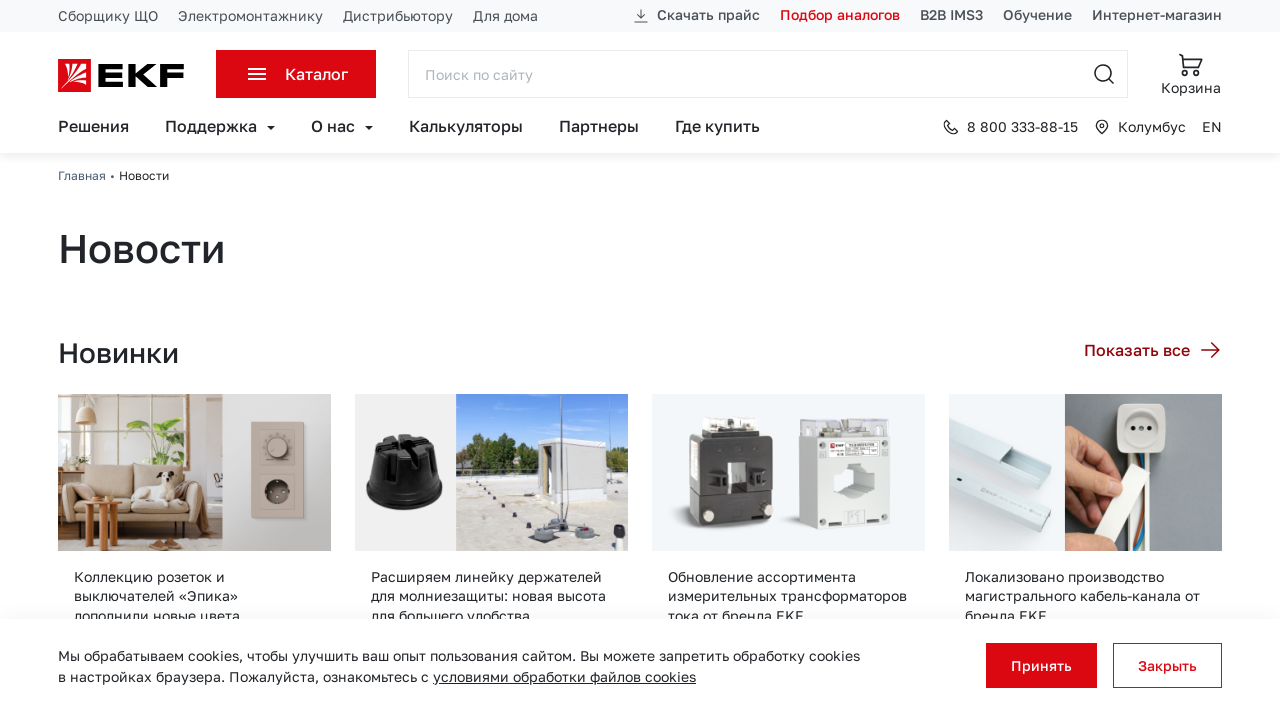

Re-fetched news article link buttons for iteration 2 of 5
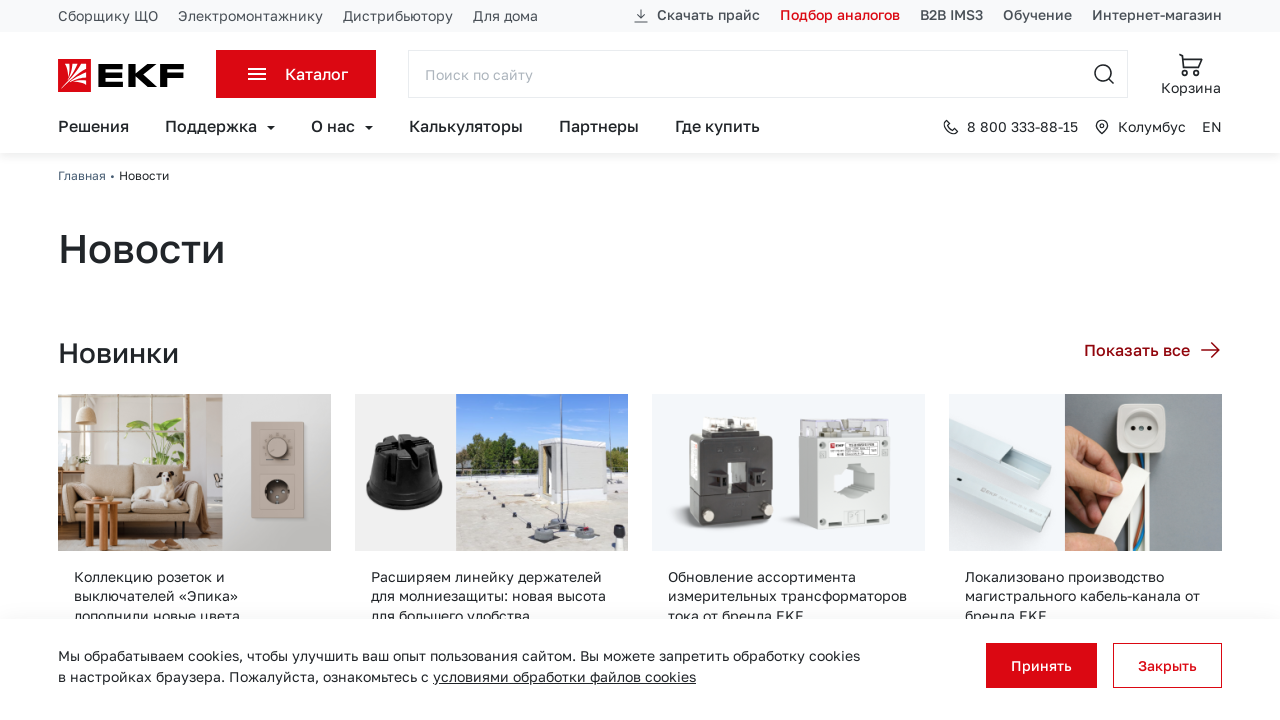

Clicked news article link 2 of 5 at (1153, 361) on .row .text-right .btn >> nth=1
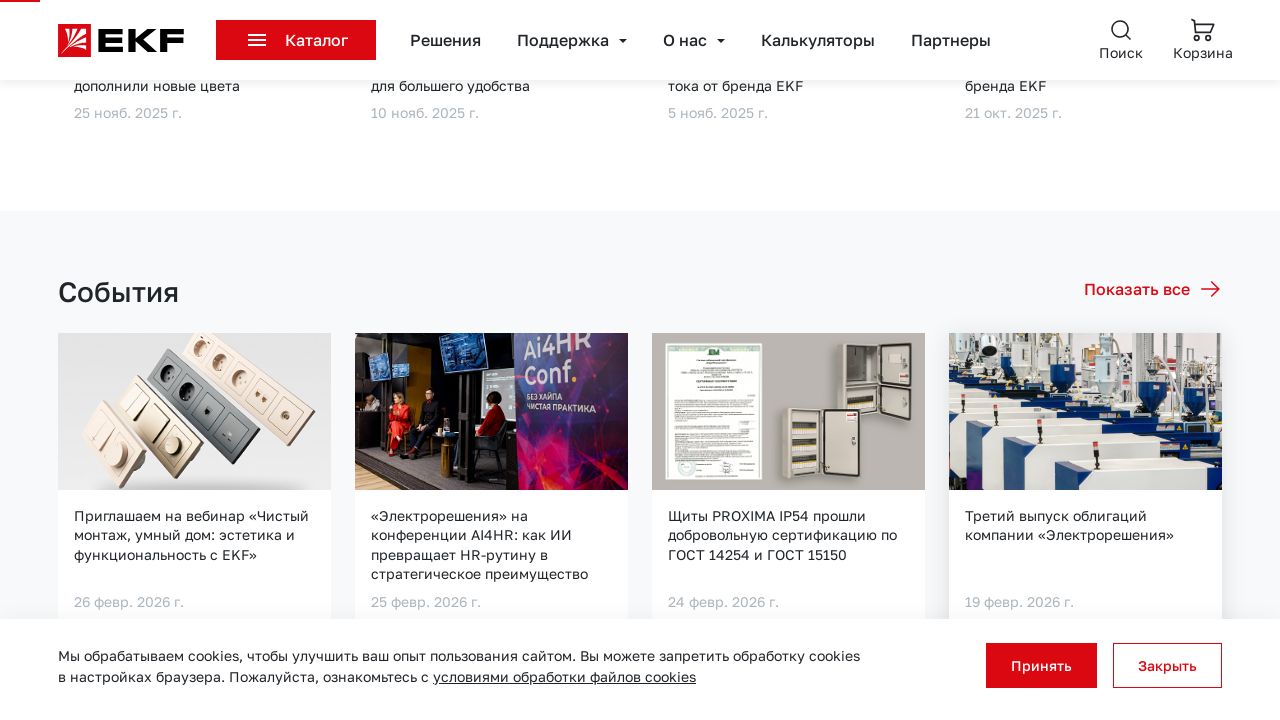

Verified article destination page loaded with embedded content for link 2
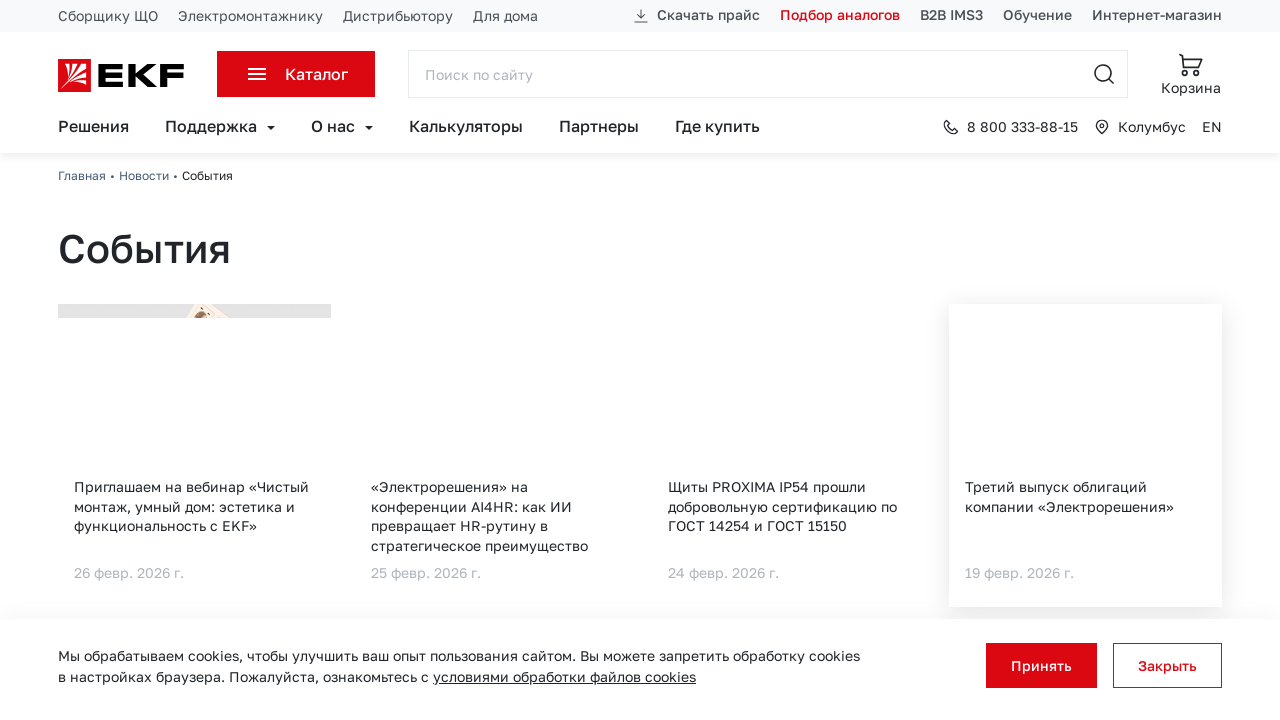

Navigated back to EKF Group news page after viewing article 2
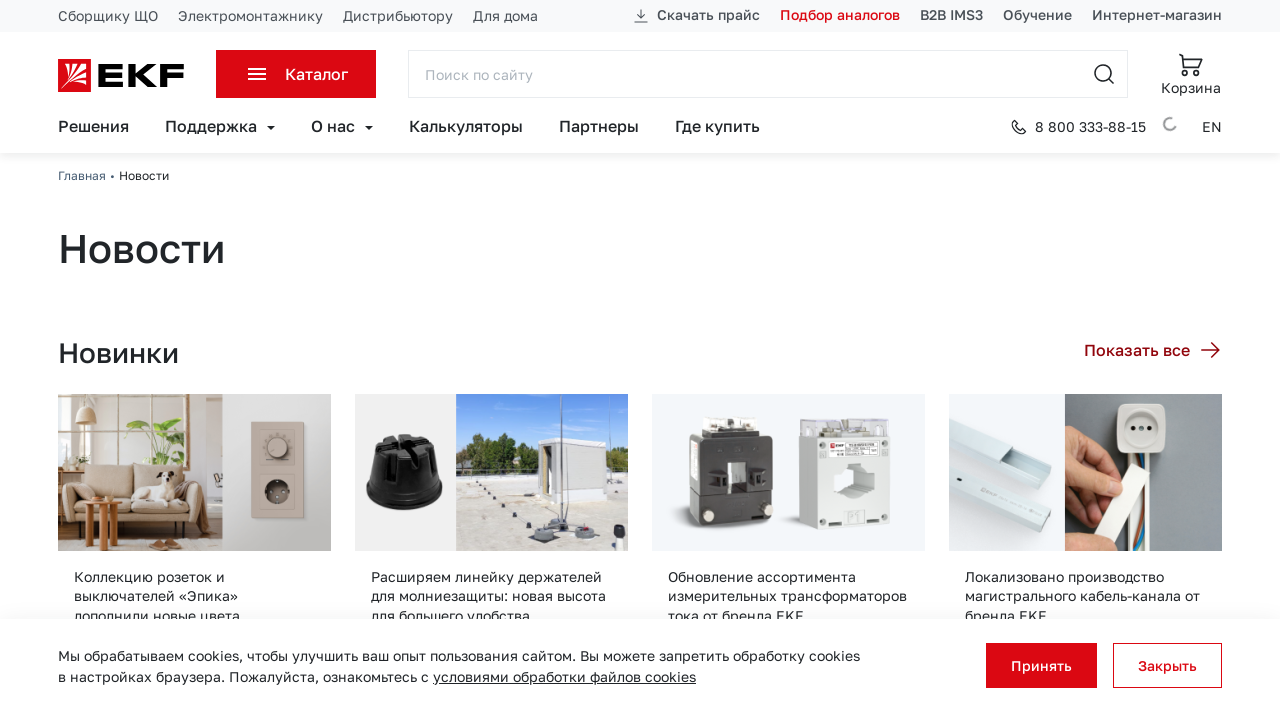

Waited for news page to reload after returning from article 2
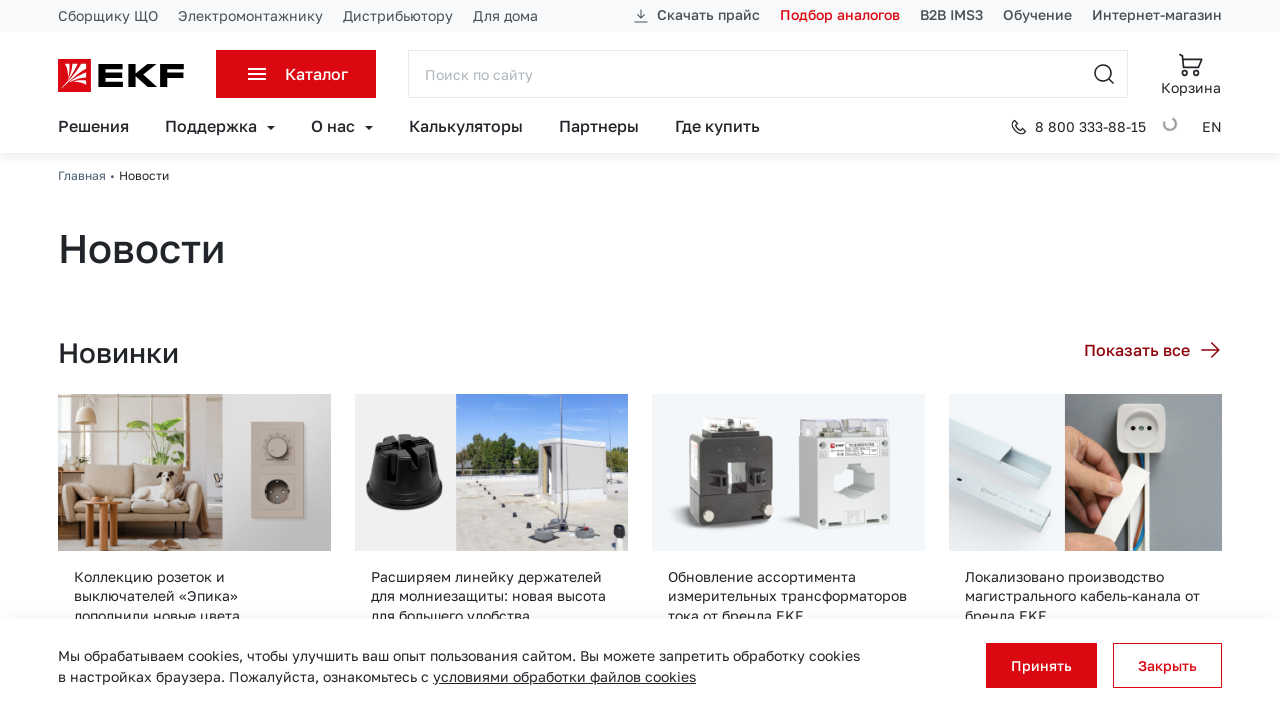

Re-fetched news article link buttons for iteration 3 of 5
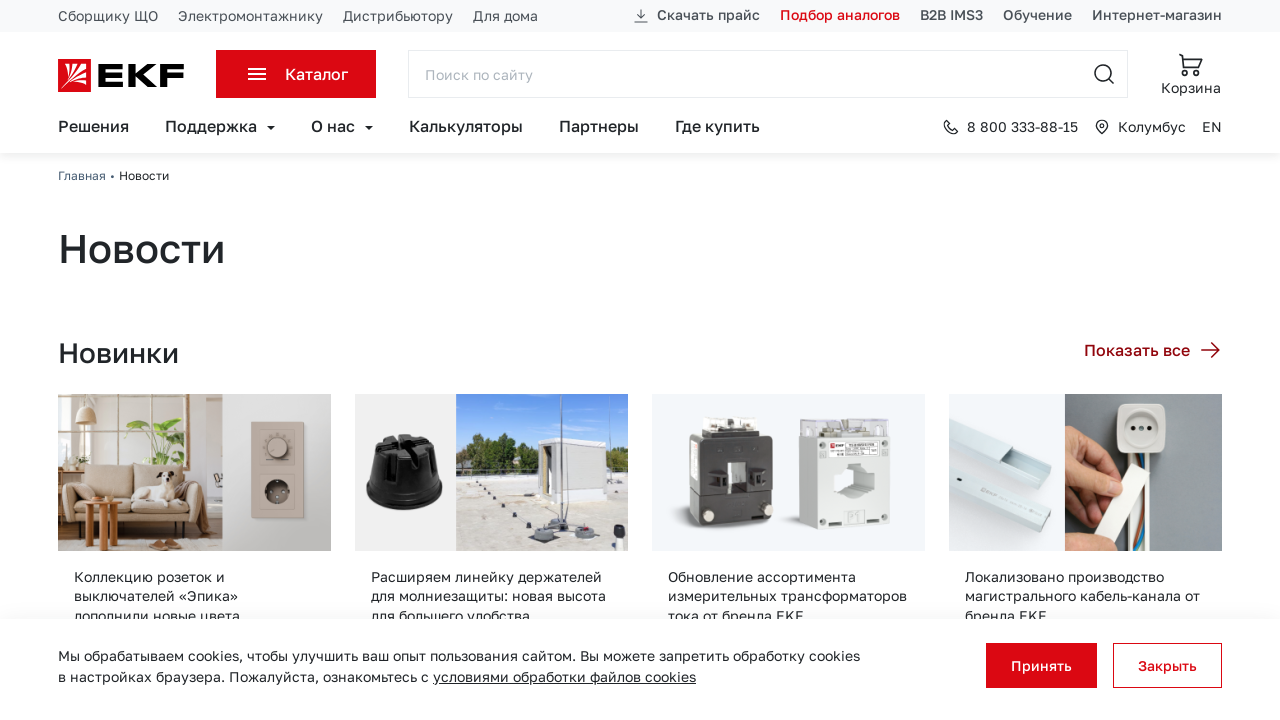

Clicked news article link 3 of 5 at (1153, 360) on .row .text-right .btn >> nth=2
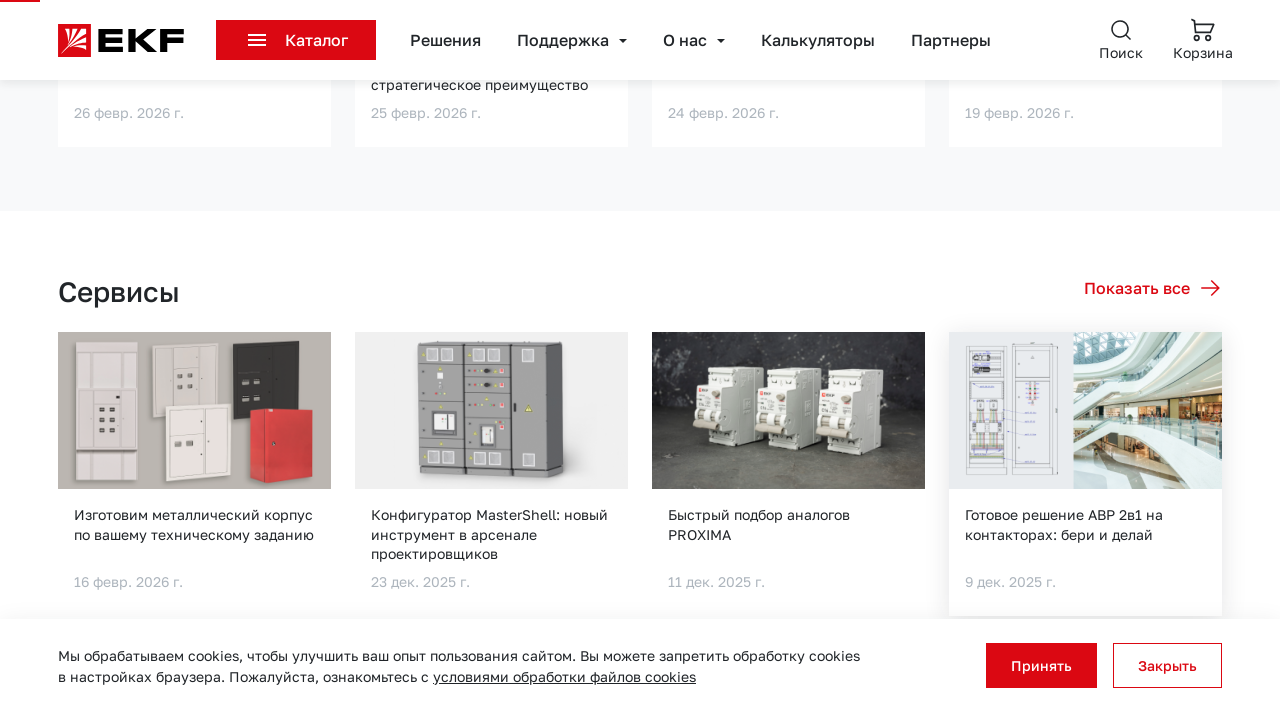

Verified article destination page loaded with embedded content for link 3
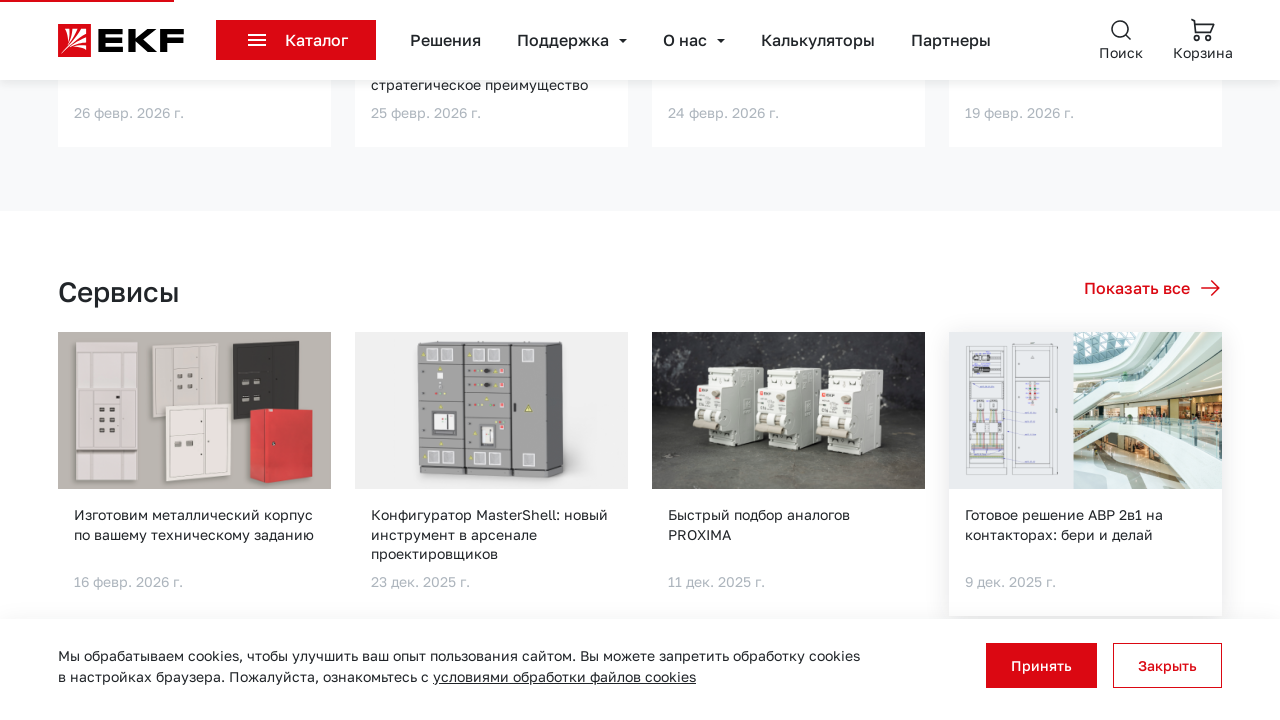

Navigated back to EKF Group news page after viewing article 3
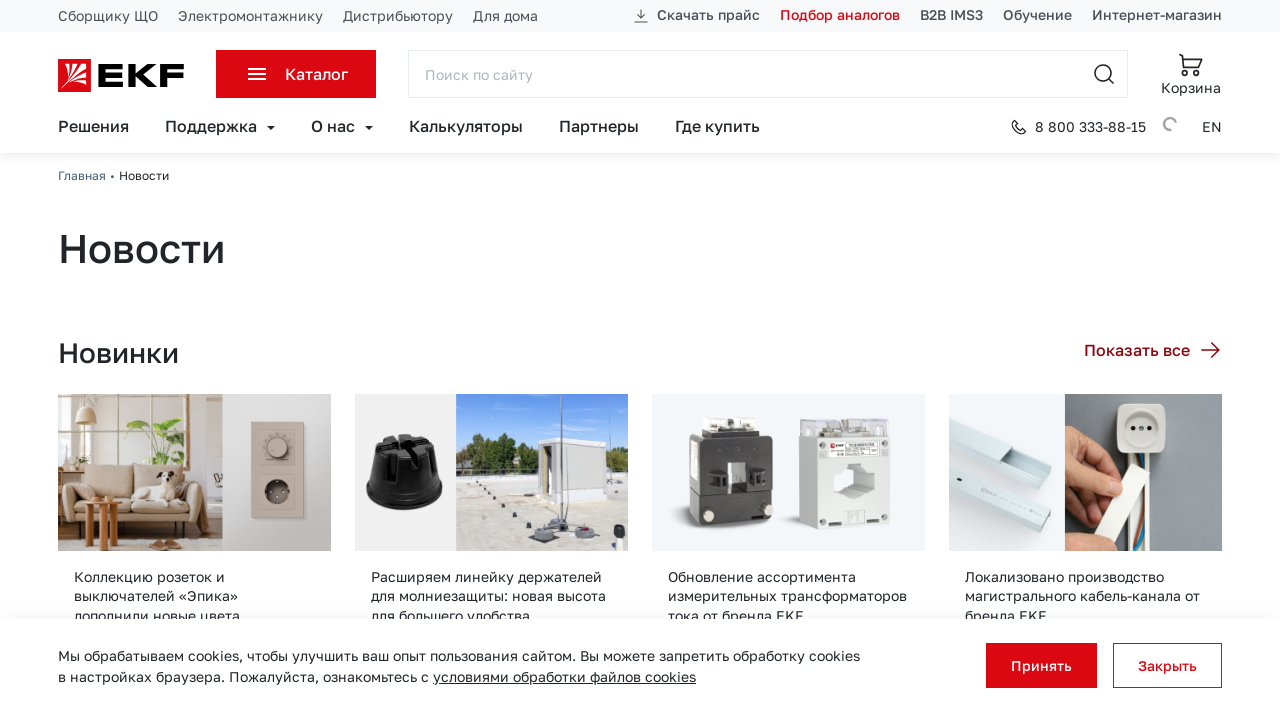

Waited for news page to reload after returning from article 3
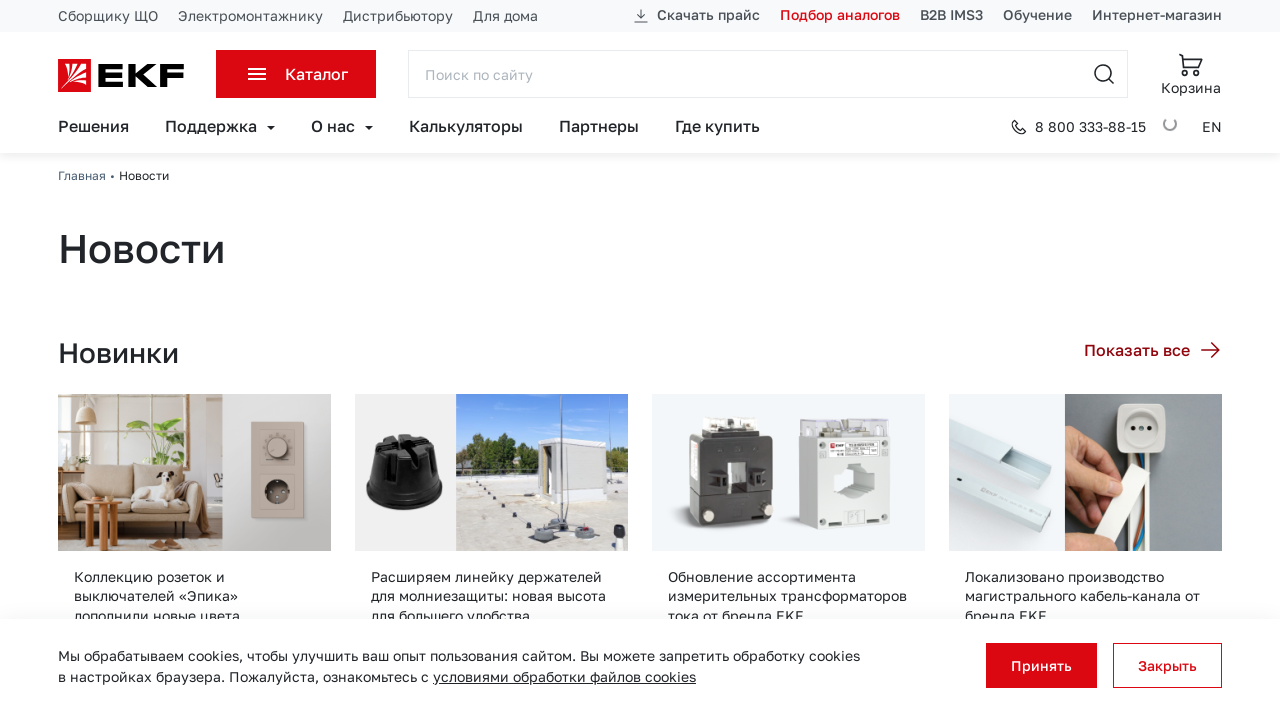

Re-fetched news article link buttons for iteration 4 of 5
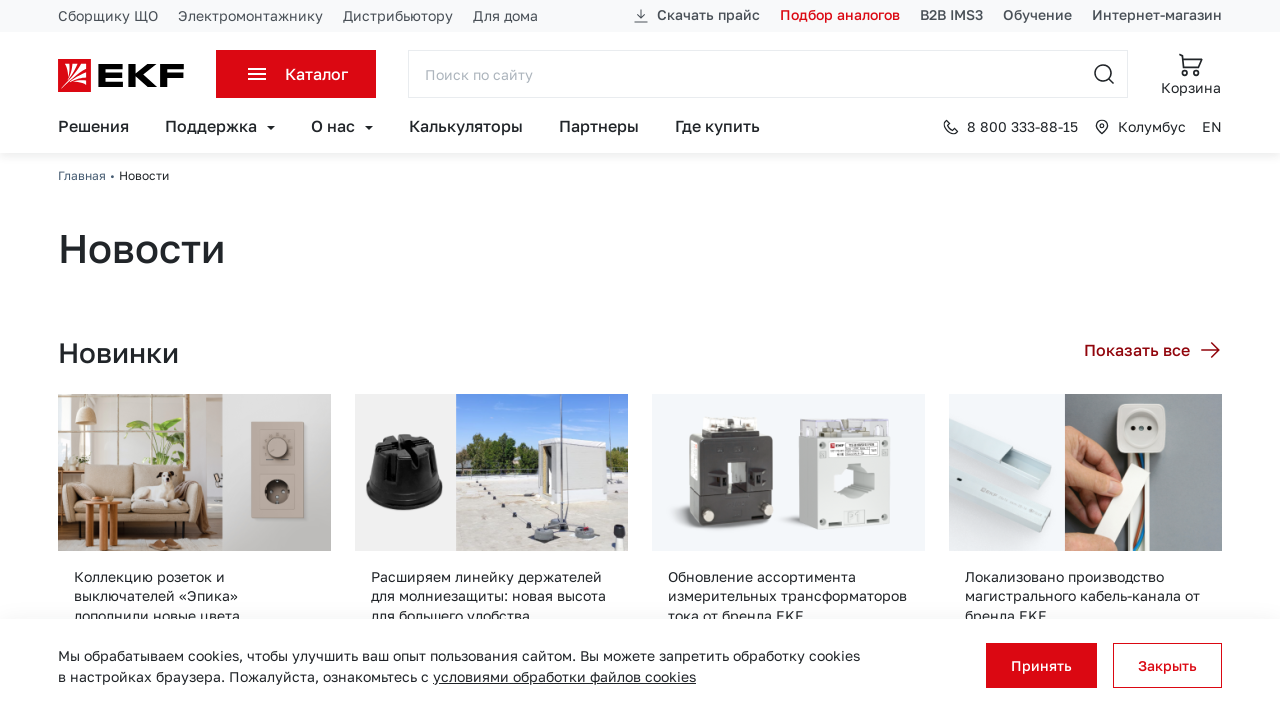

Clicked news article link 4 of 5 at (1153, 360) on .row .text-right .btn >> nth=3
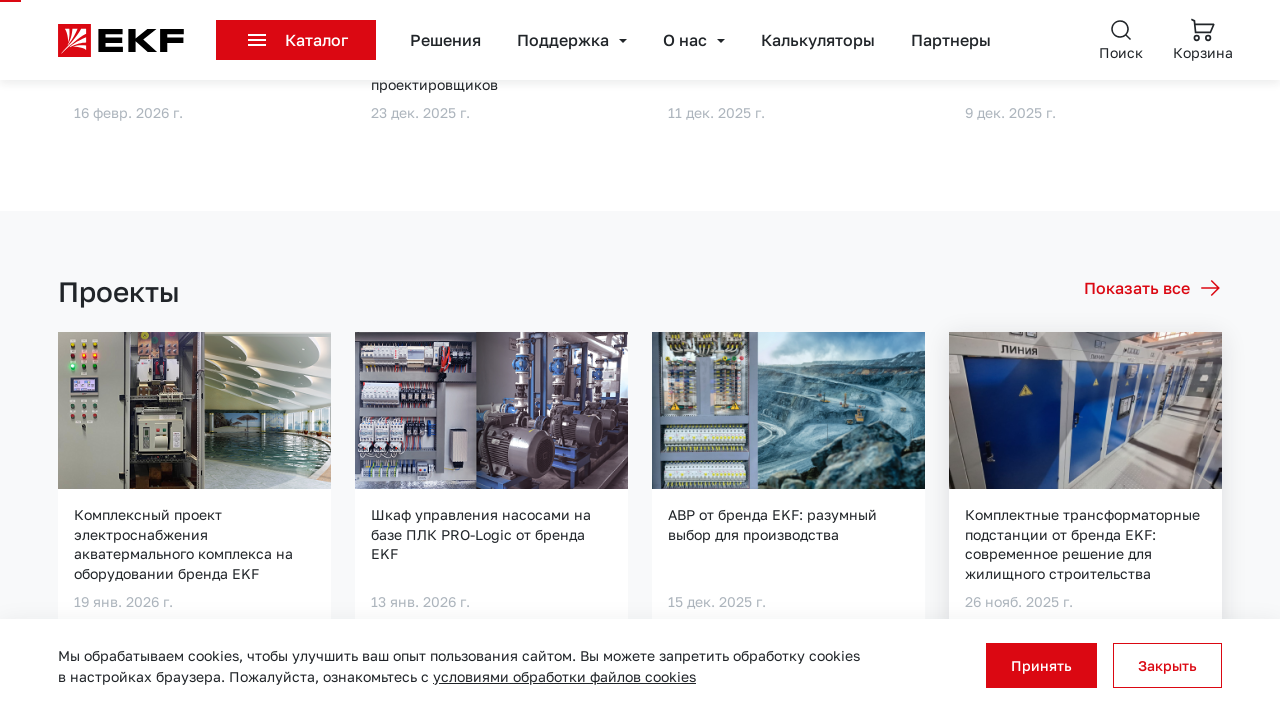

Verified article destination page loaded with embedded content for link 4
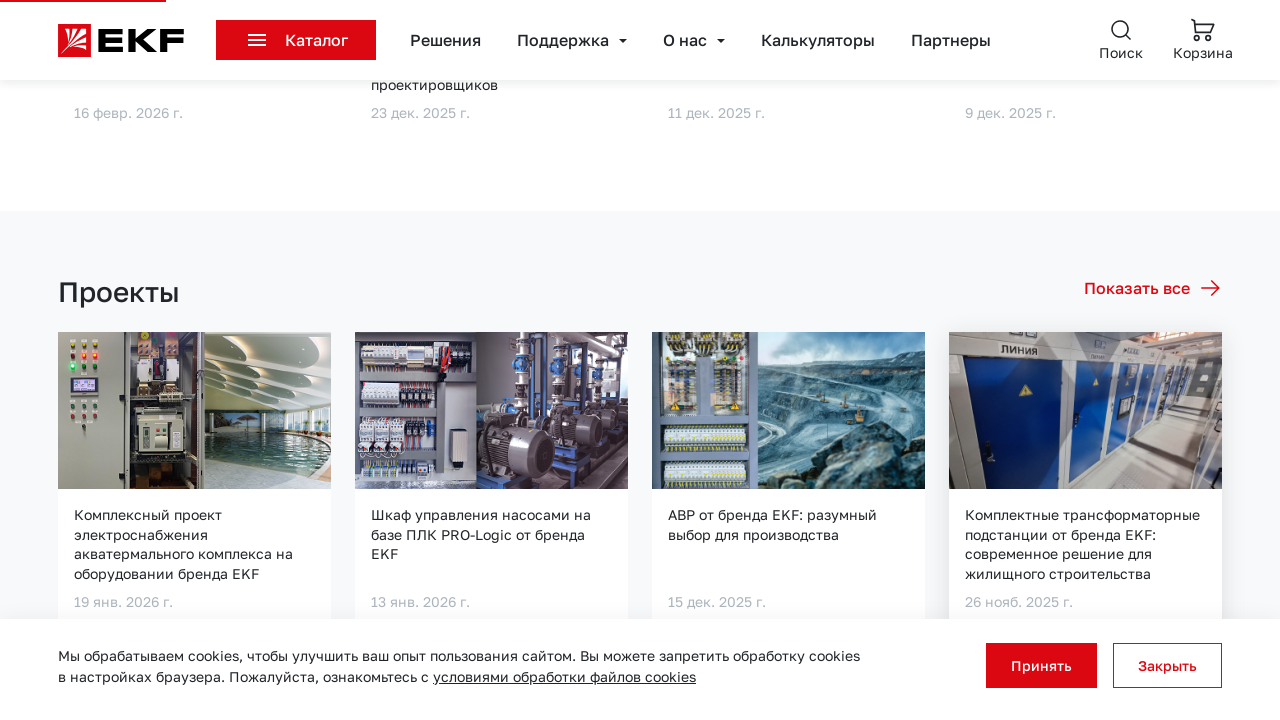

Navigated back to EKF Group news page after viewing article 4
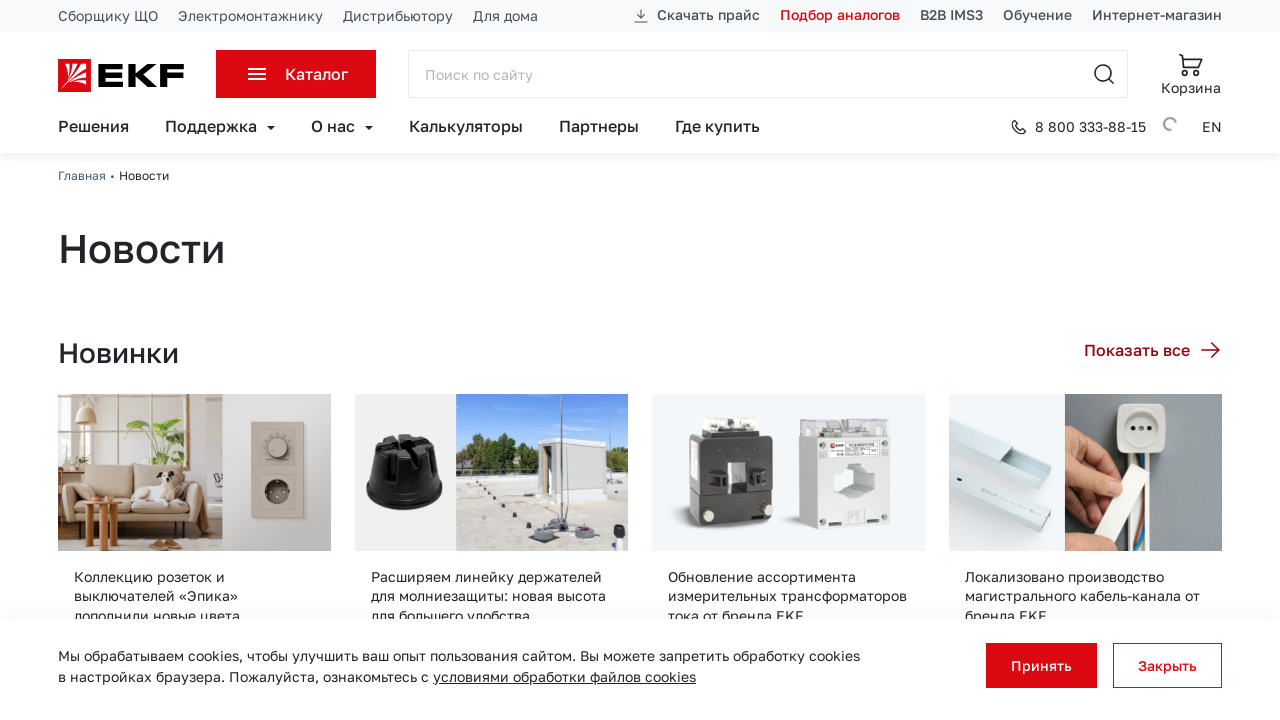

Waited for news page to reload after returning from article 4
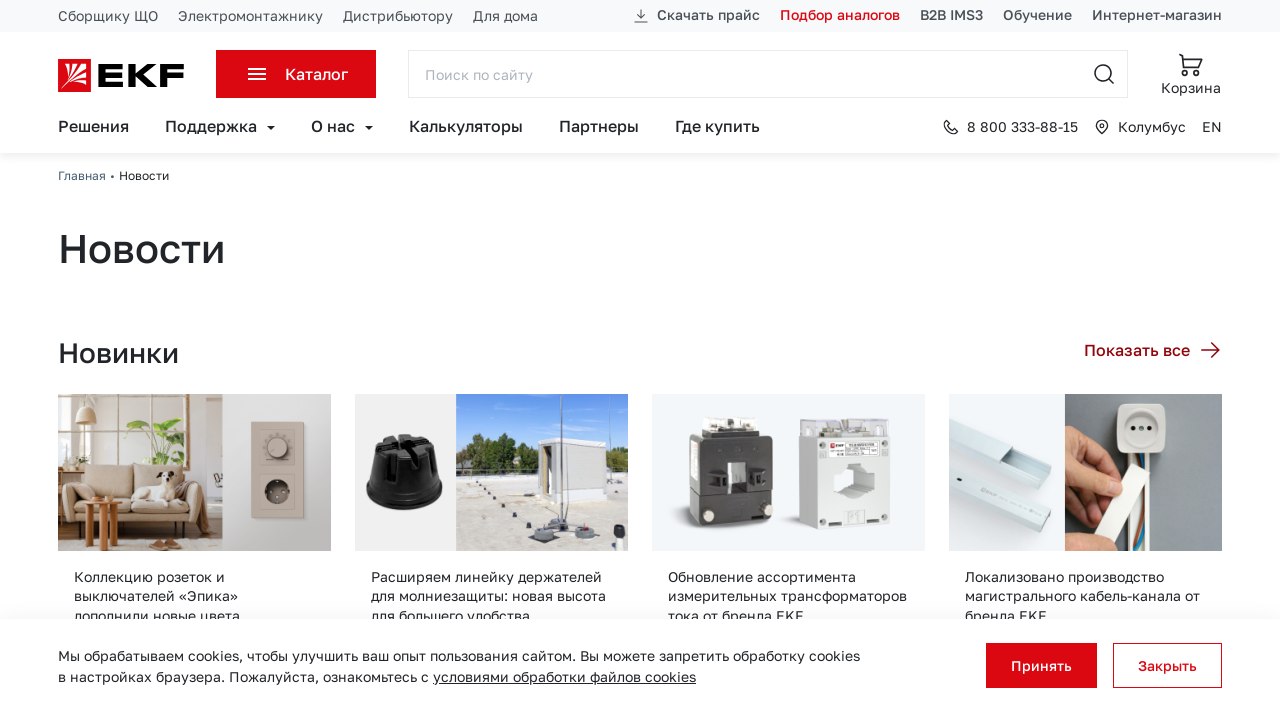

Re-fetched news article link buttons for iteration 5 of 5
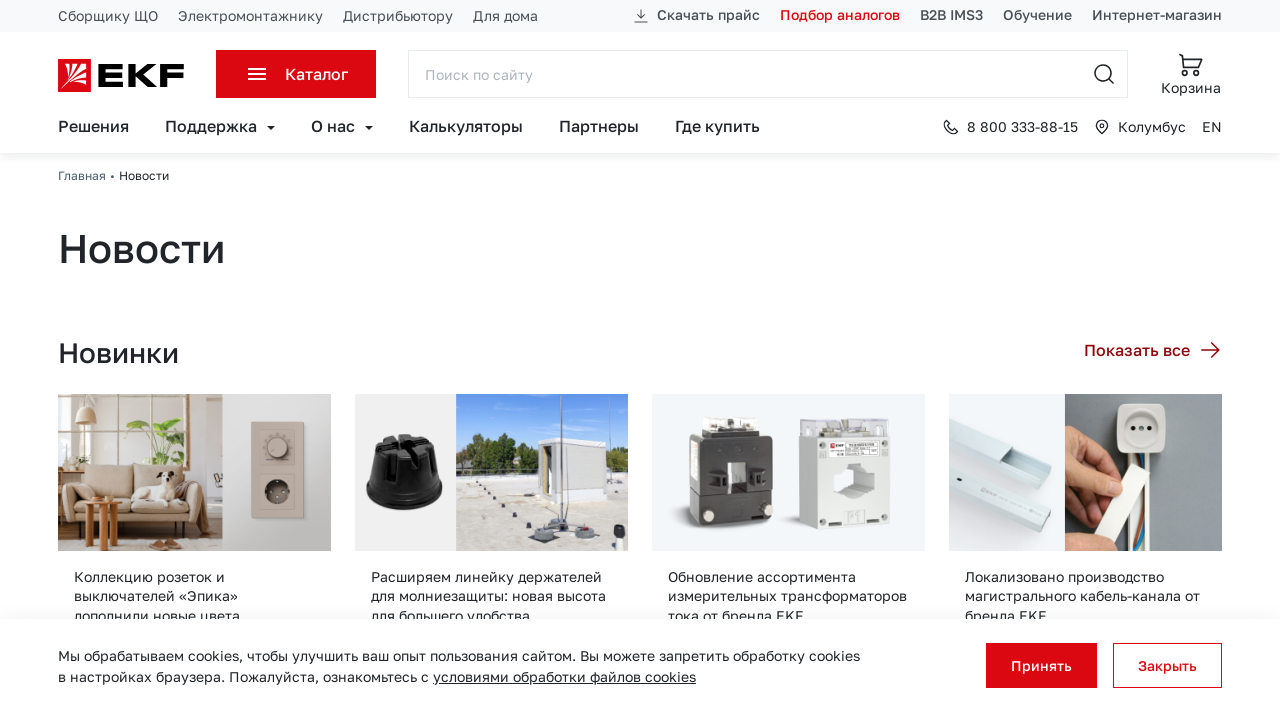

Clicked news article link 5 of 5 at (1153, 360) on .row .text-right .btn >> nth=4
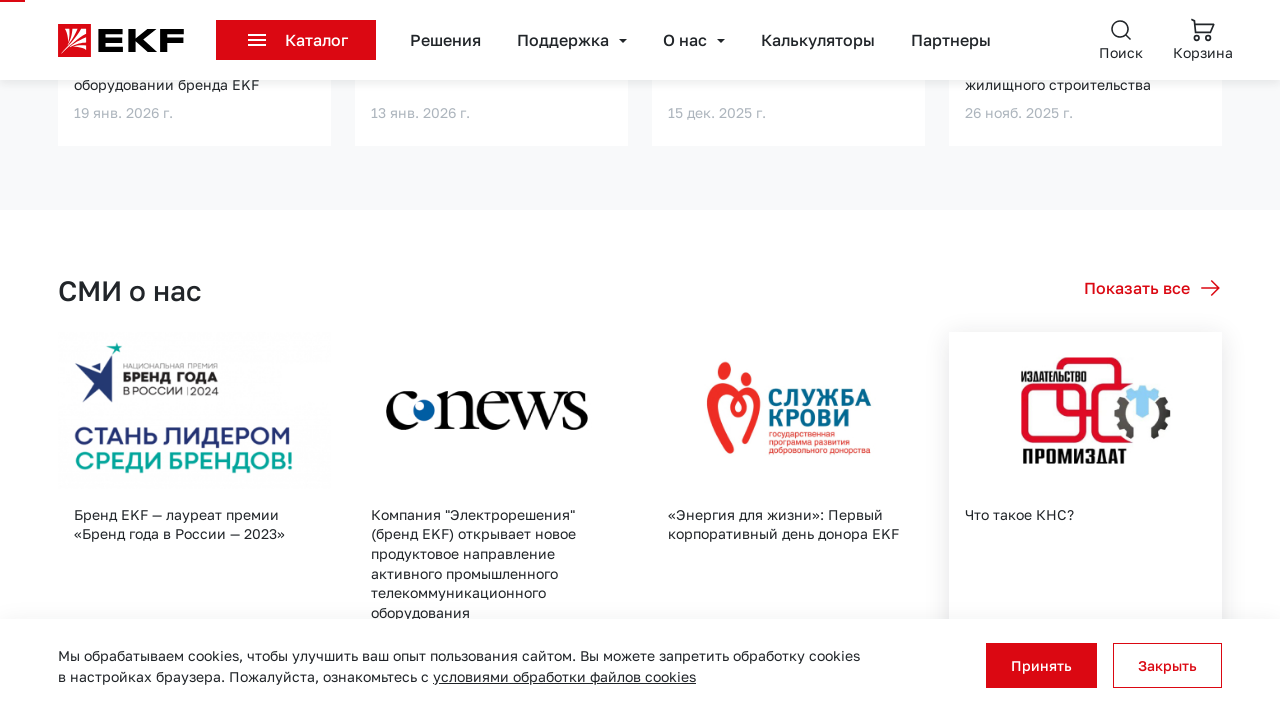

Verified article destination page loaded with embedded content for link 5
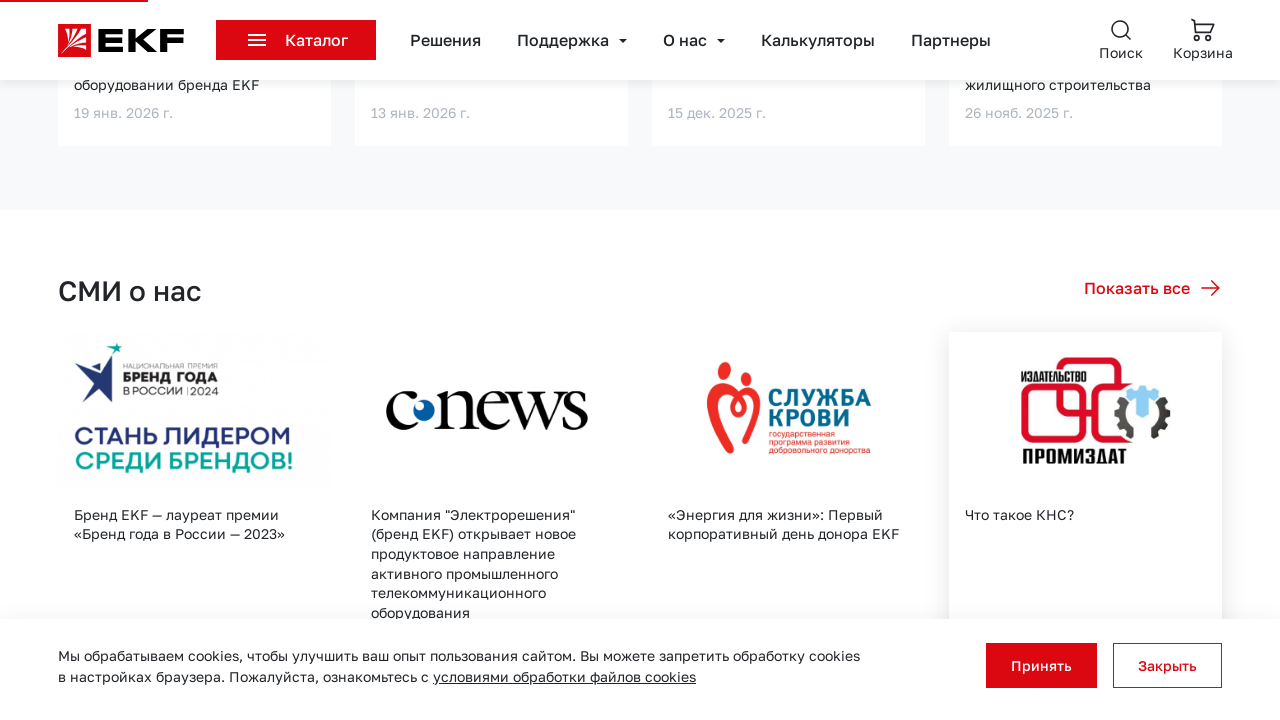

Navigated back to EKF Group news page after viewing article 5
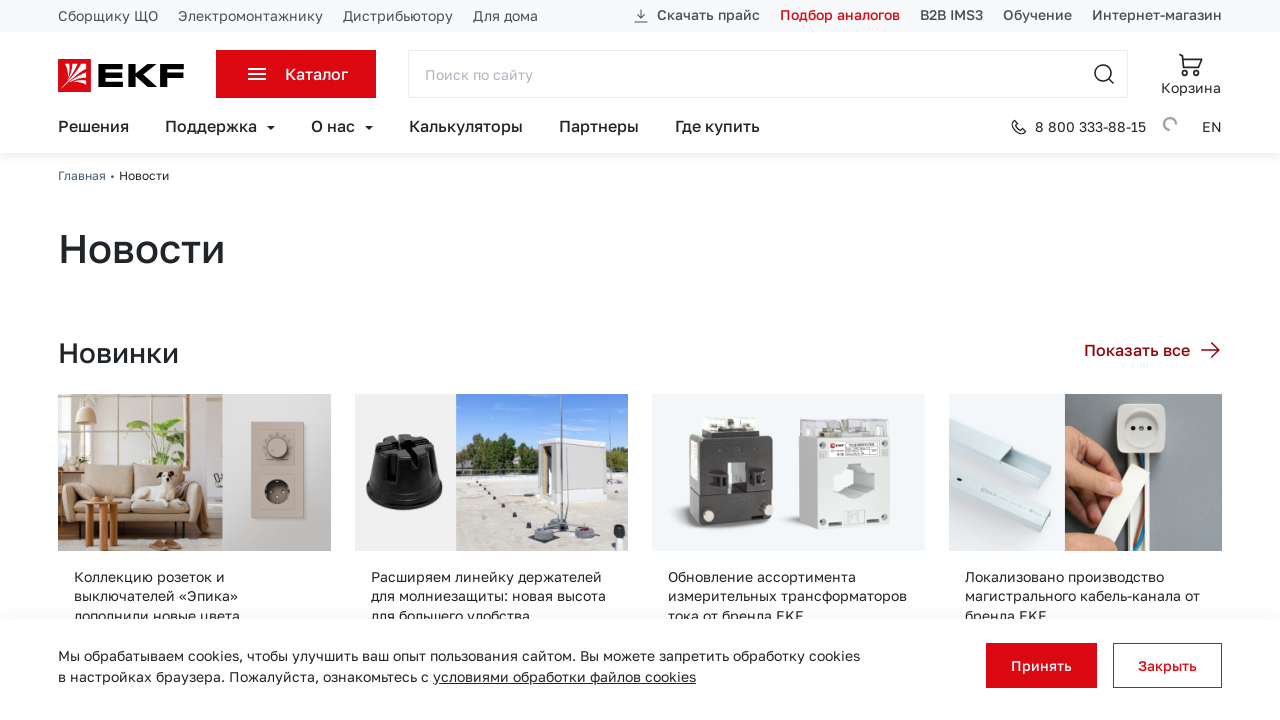

Waited for news page to reload after returning from article 5
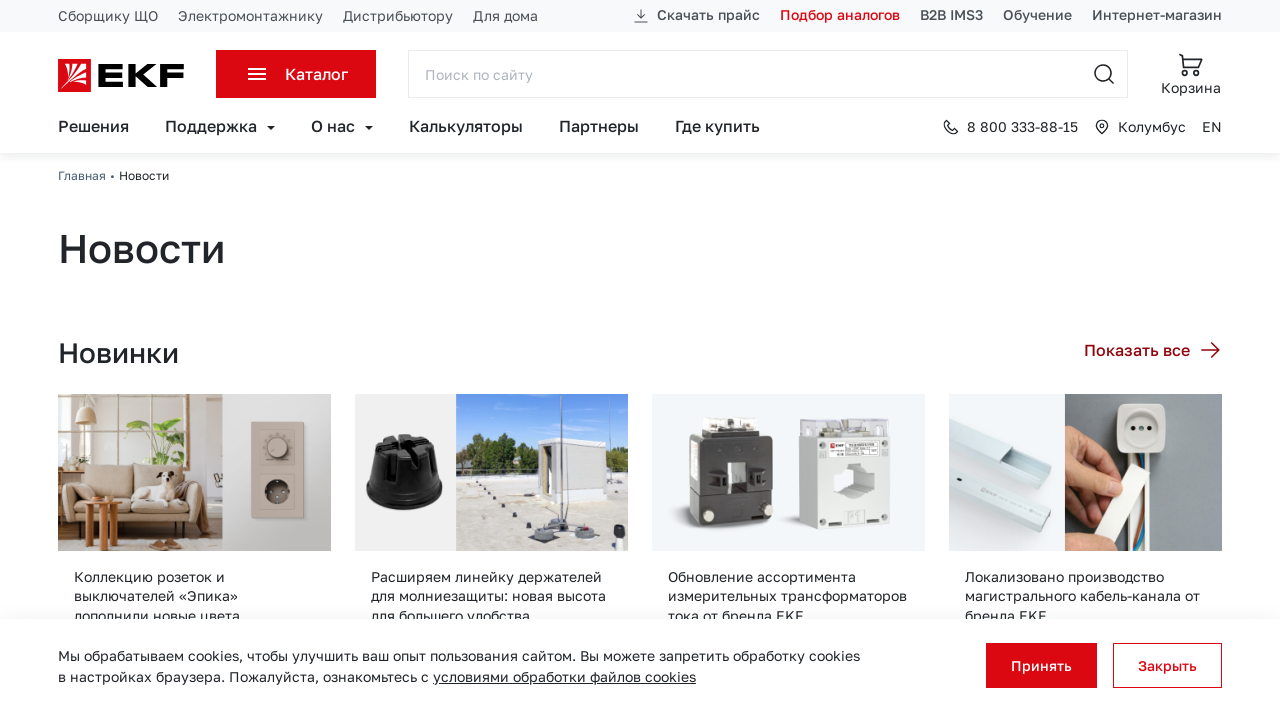

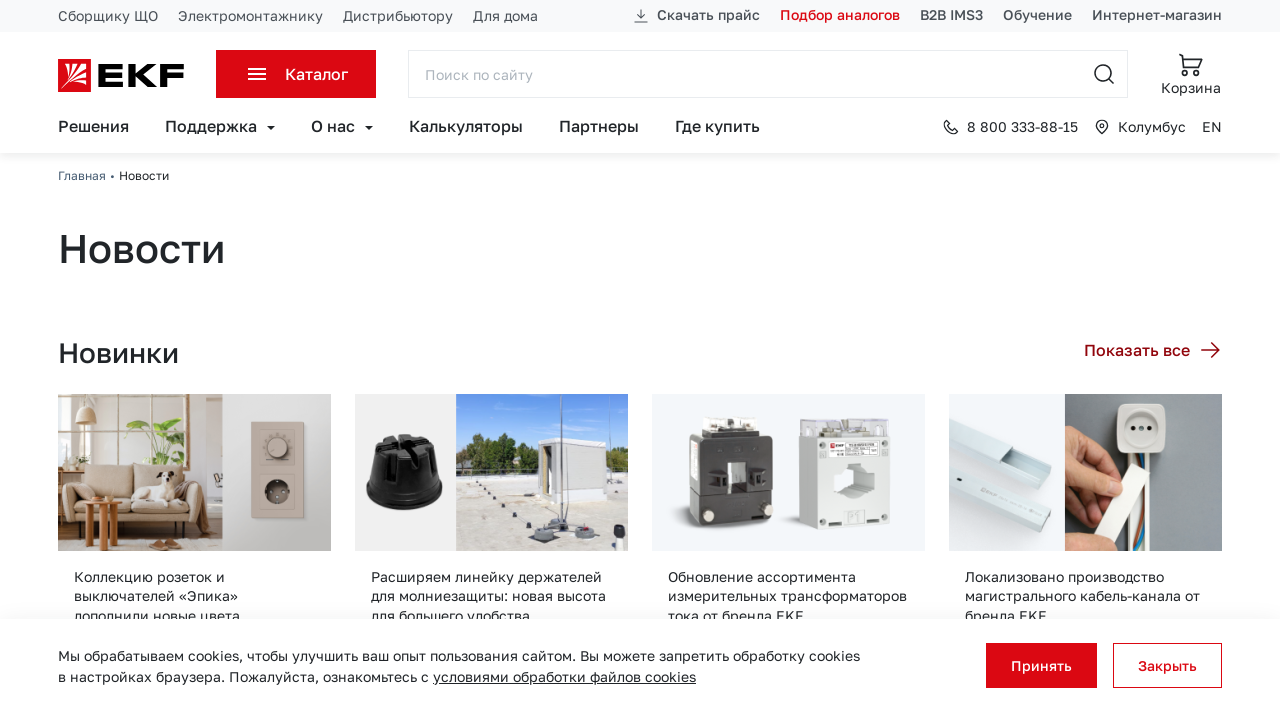